Navigates to the broken workshop demo page and clicks on a recipe card button to trigger a state change

Starting URL: https://broken-workshop.dequelabs.com/

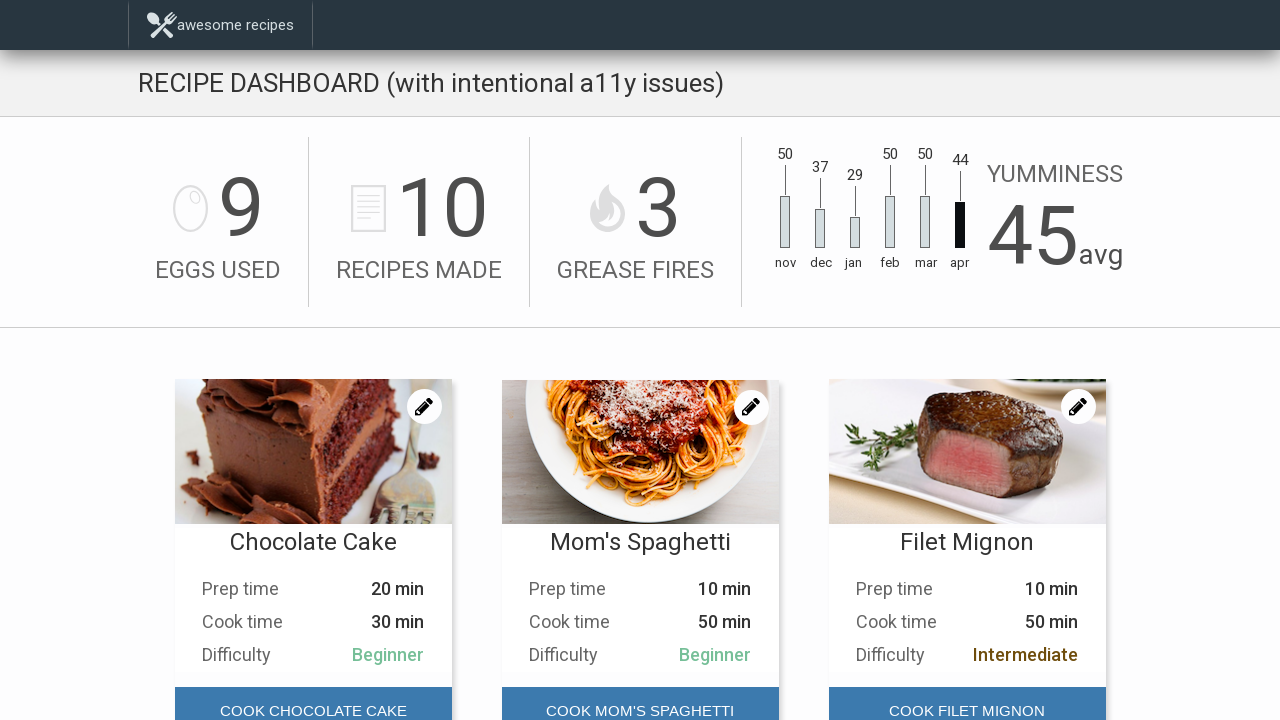

Main content section loaded on broken workshop demo page
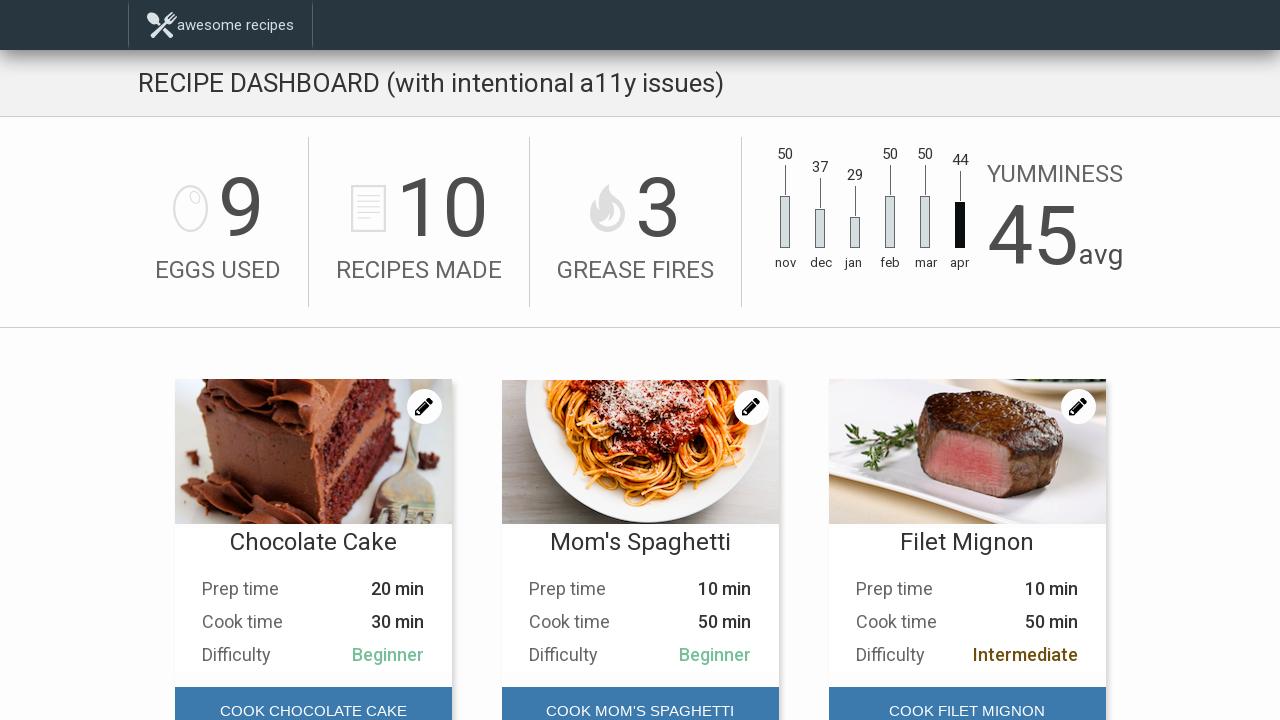

Clicked button on first recipe card to trigger state change at (313, 696) on #main-content > div.Recipes > div:nth-child(1) > div.Recipes__card-foot > button
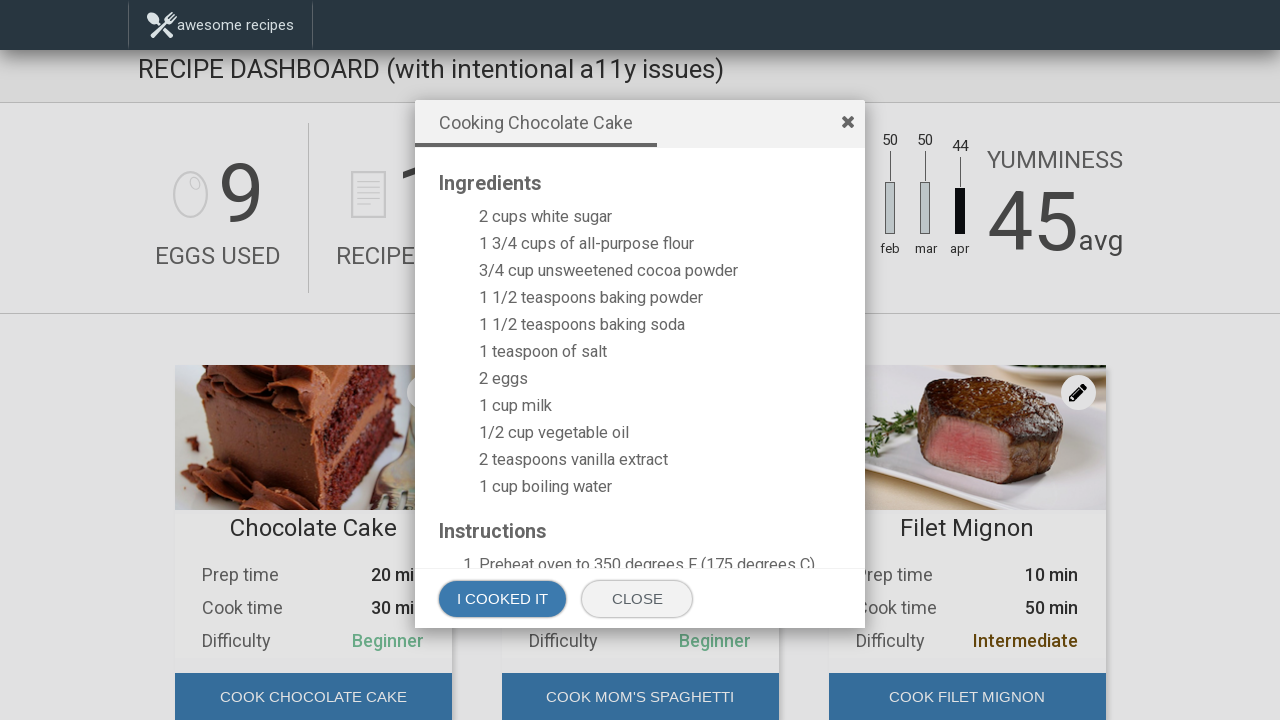

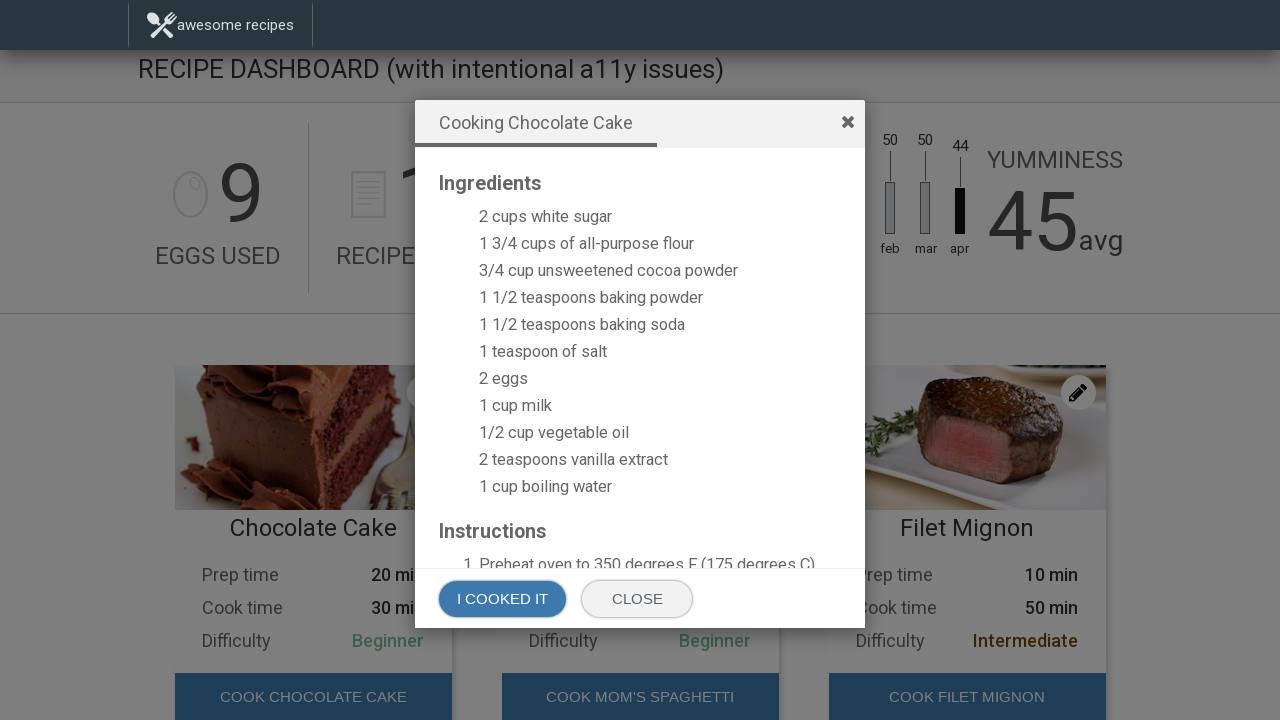